Tests that submitting a valid email displays a success alert message

Starting URL: https://library-app.firebaseapp.com

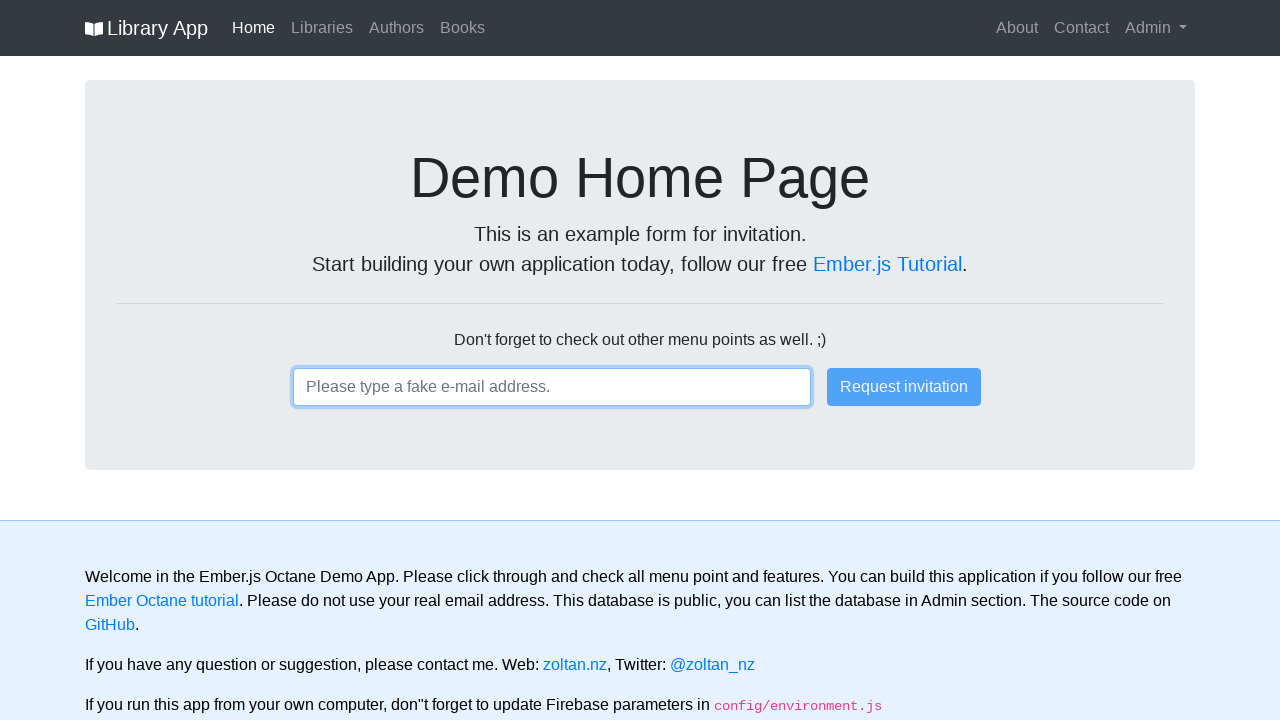

Filled email input with 'user@username.com' on input
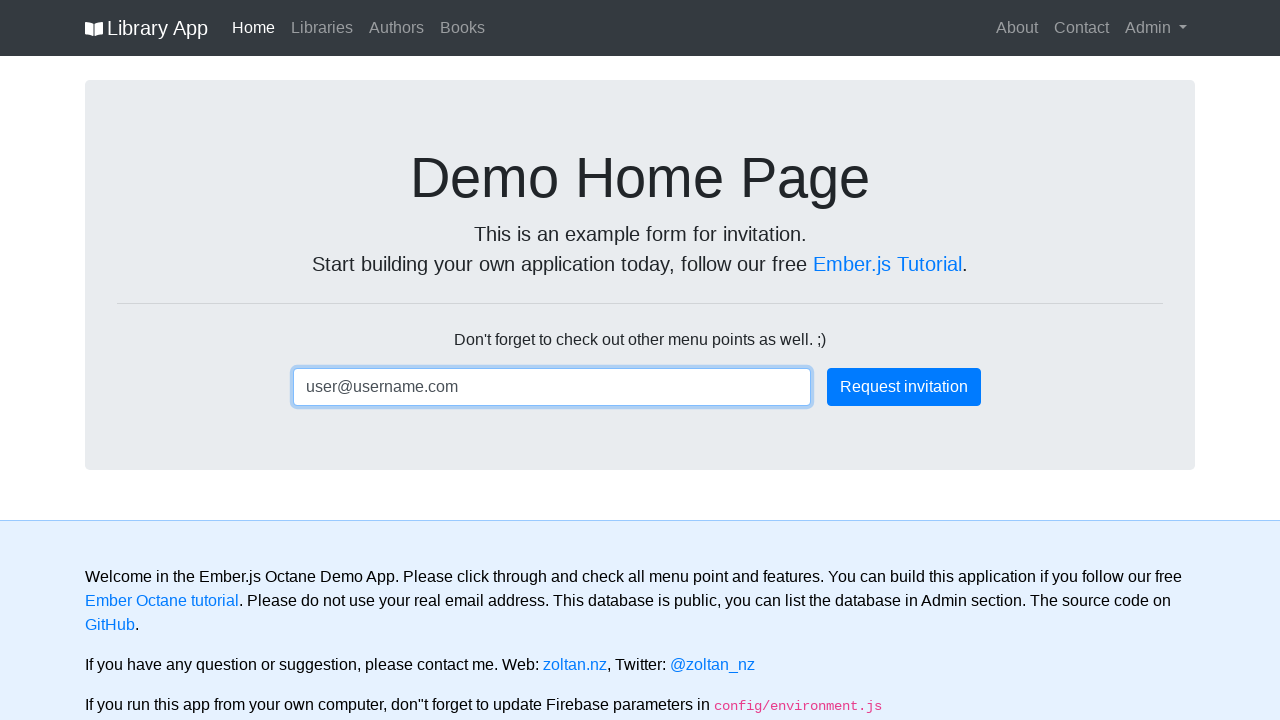

Clicked the submit button at (904, 387) on .btn-primary
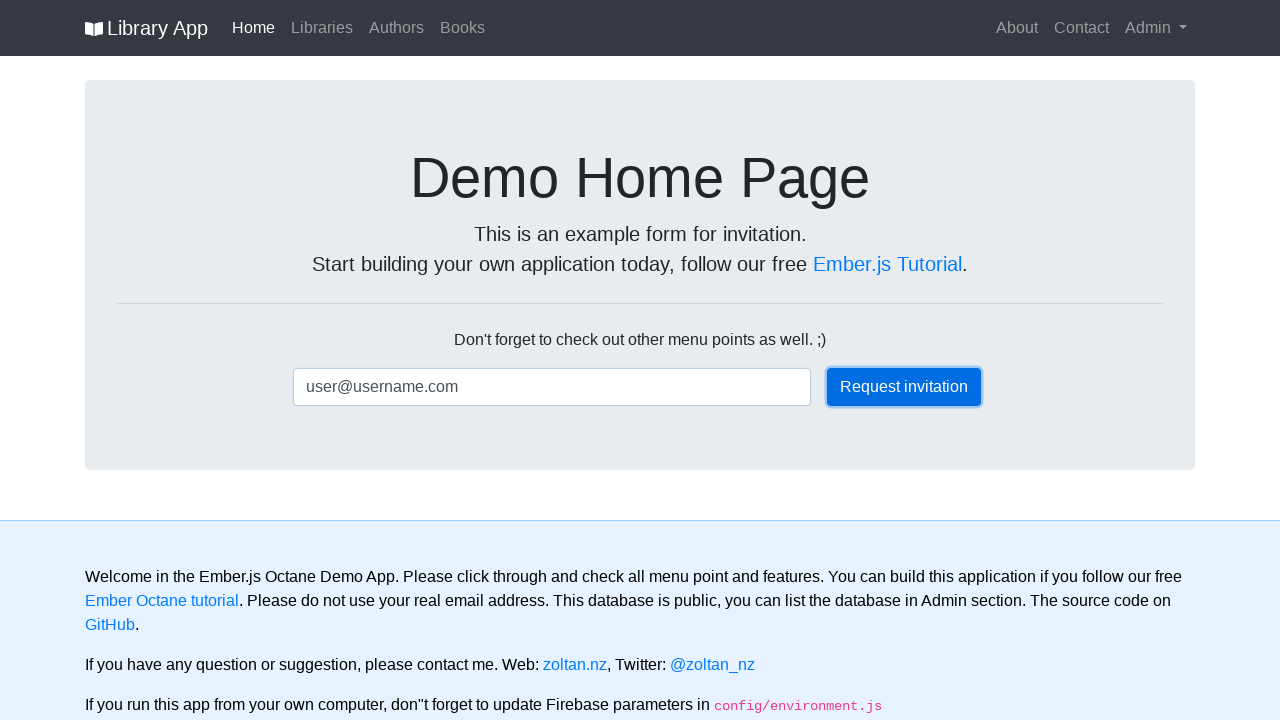

Success alert message appeared confirming email submission
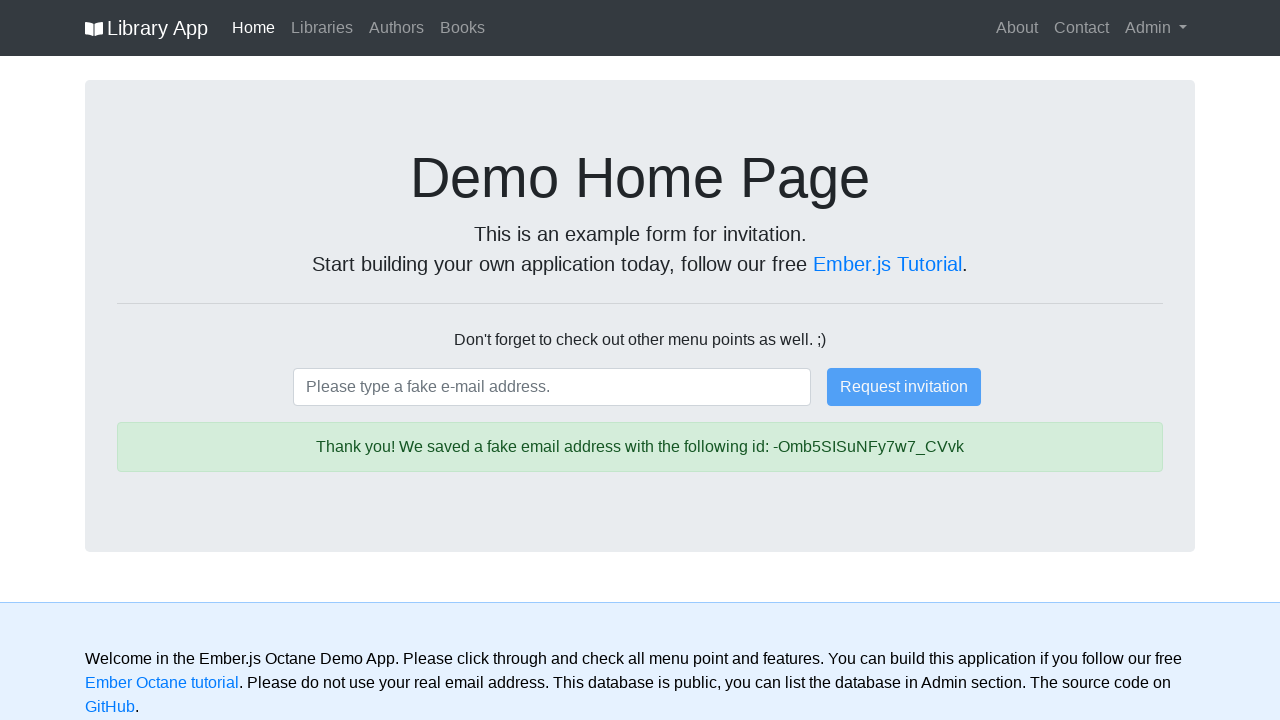

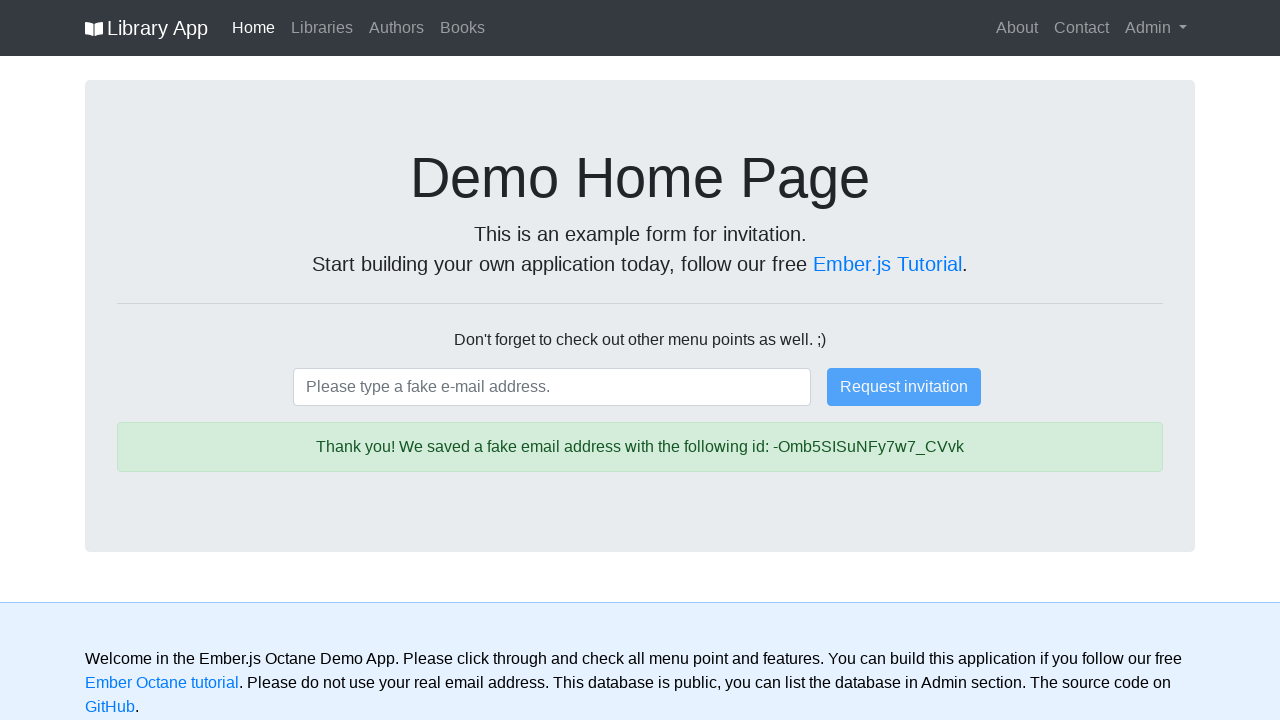